Tests form filling functionality on a test automation practice site by entering a name using JavaScript executor and filling an email field

Starting URL: https://testautomationpractice.blogspot.com/

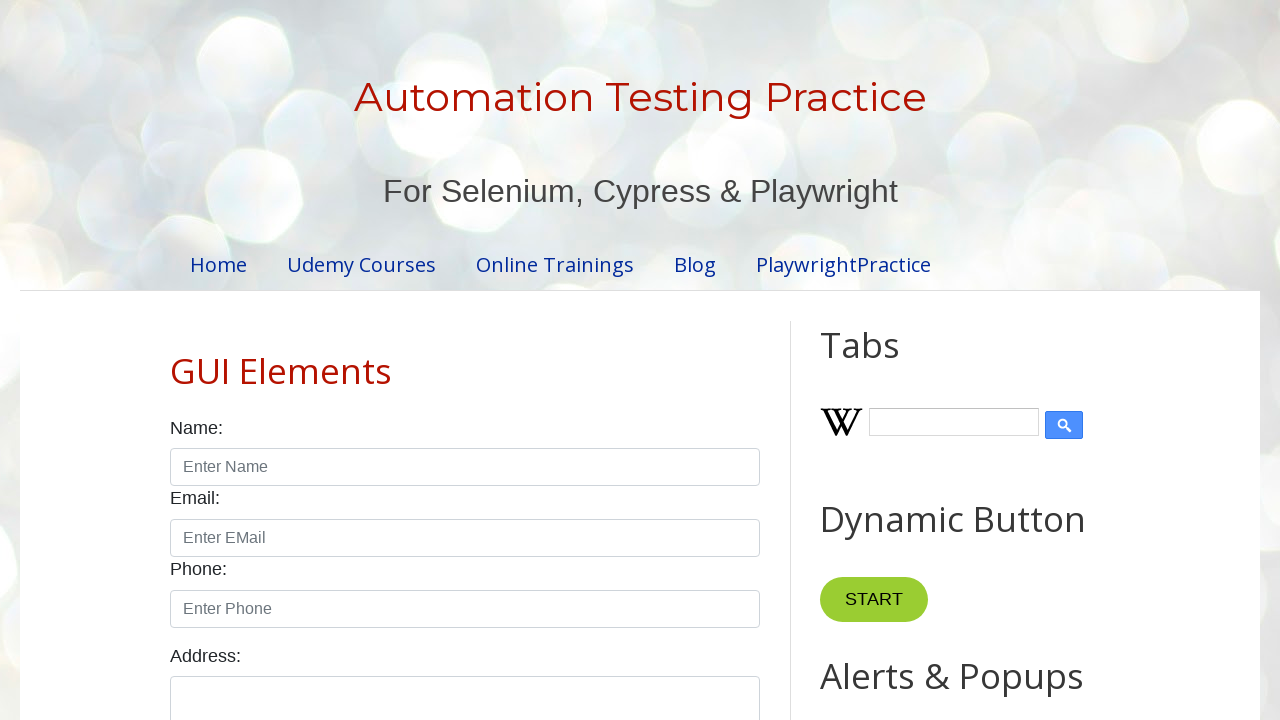

Filled name field with 'vidul pal' using JavaScript executor
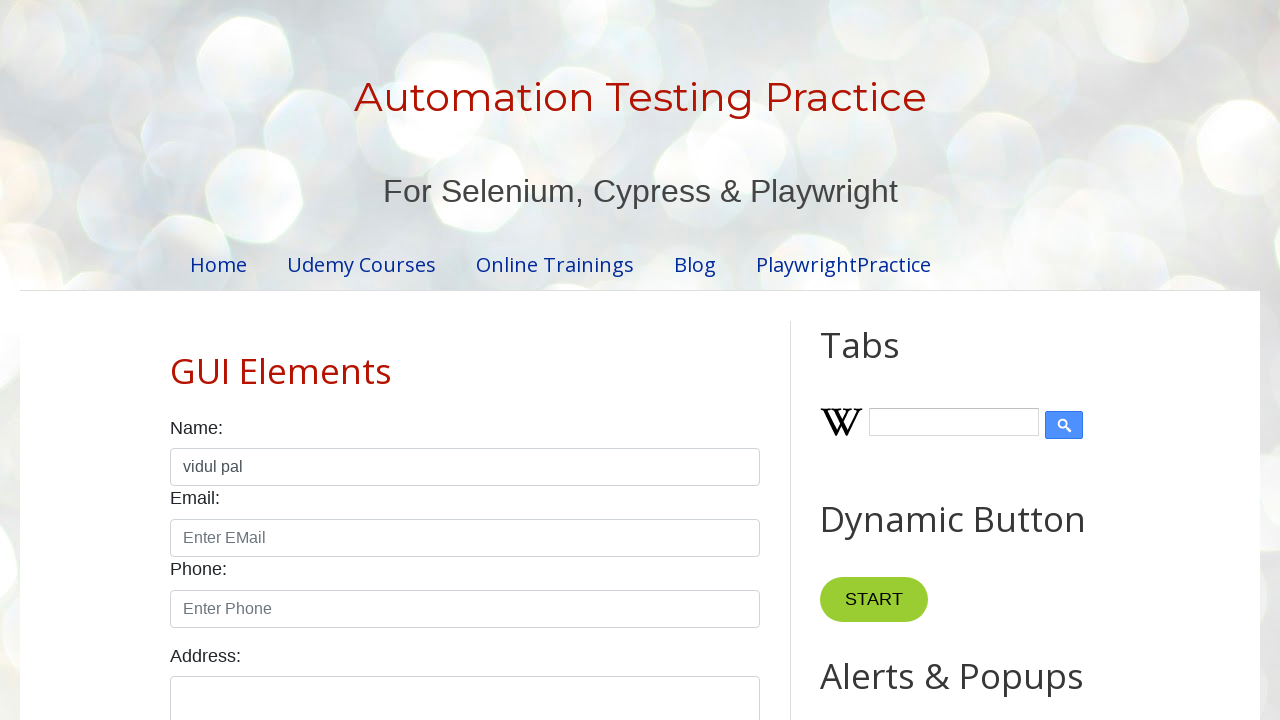

Filled email field with 'ts33675007@gmail.com' on input#email
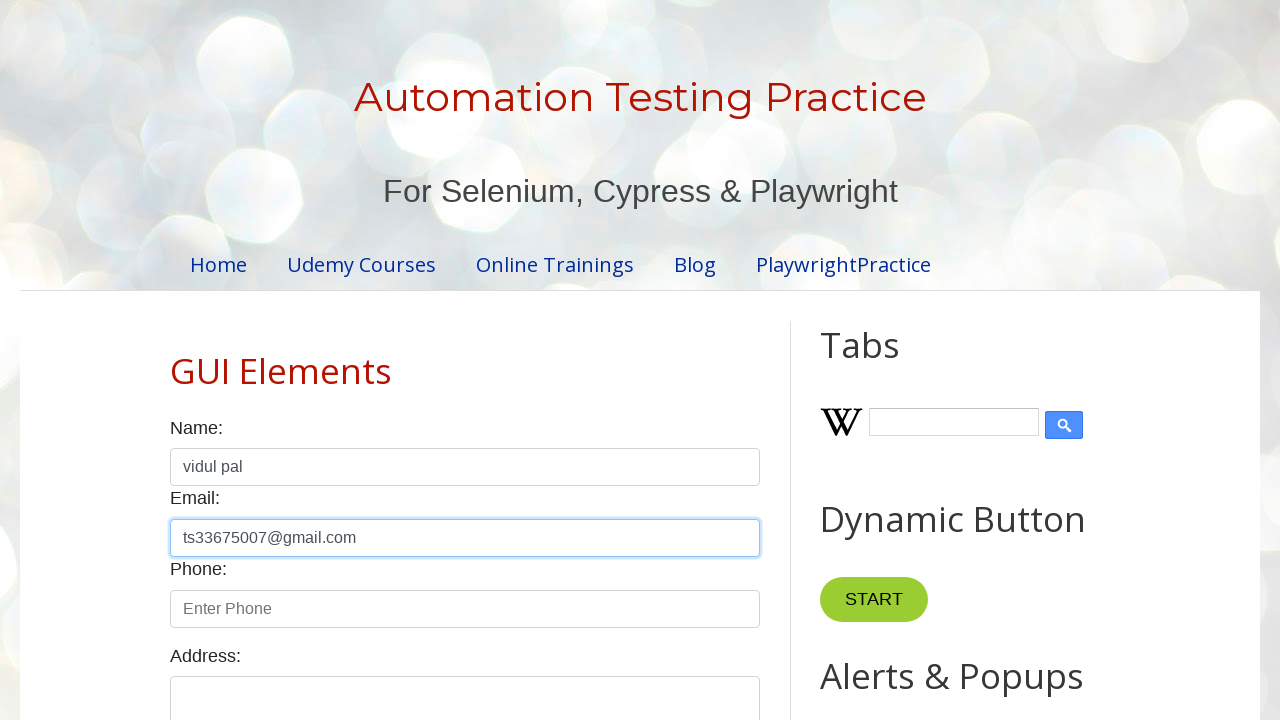

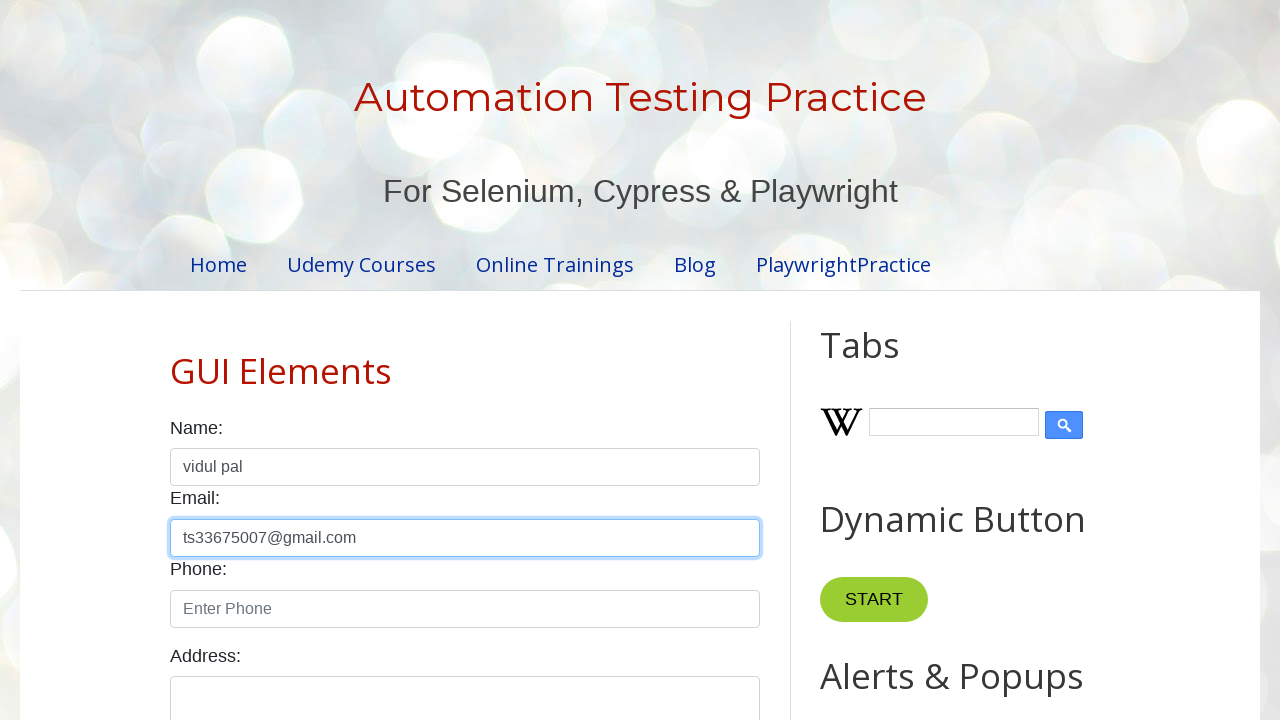